Tests the search bar functionality on the automation bookstore site by entering a search term and clicking the clear text button if it's visible.

Starting URL: https://automationbookstore.dev/

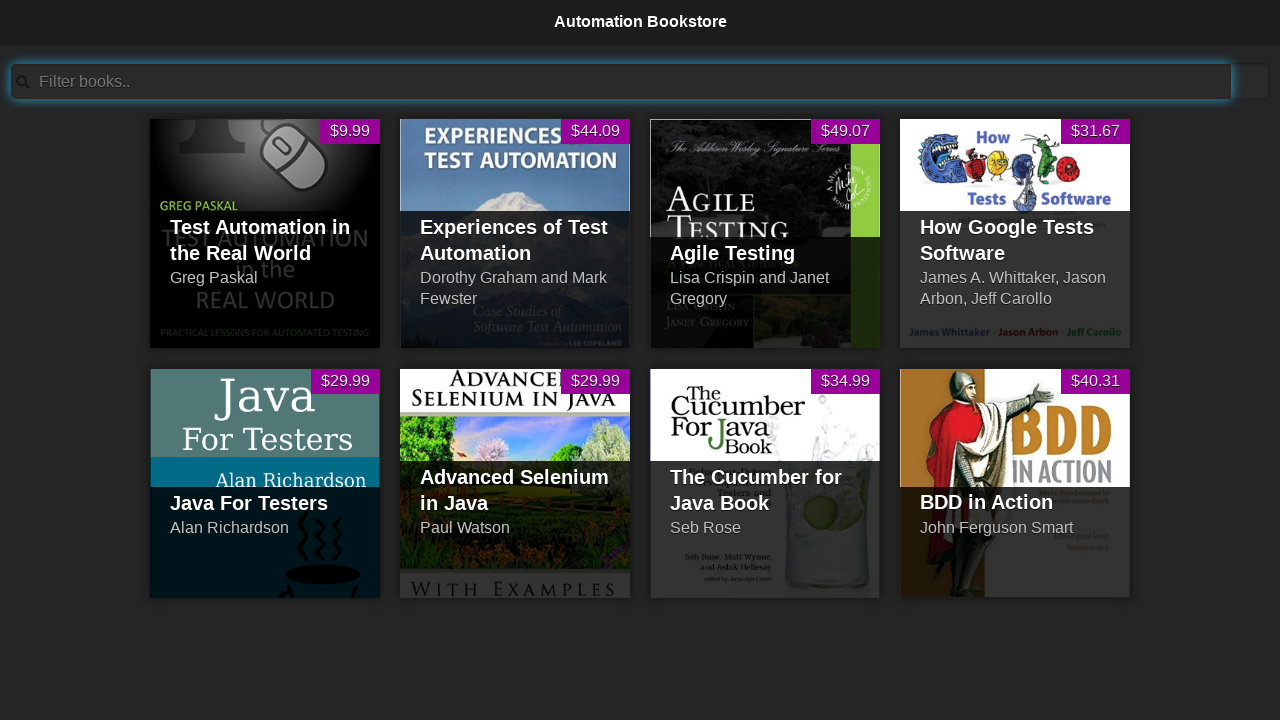

Filled search bar with 'Test' on #searchBar
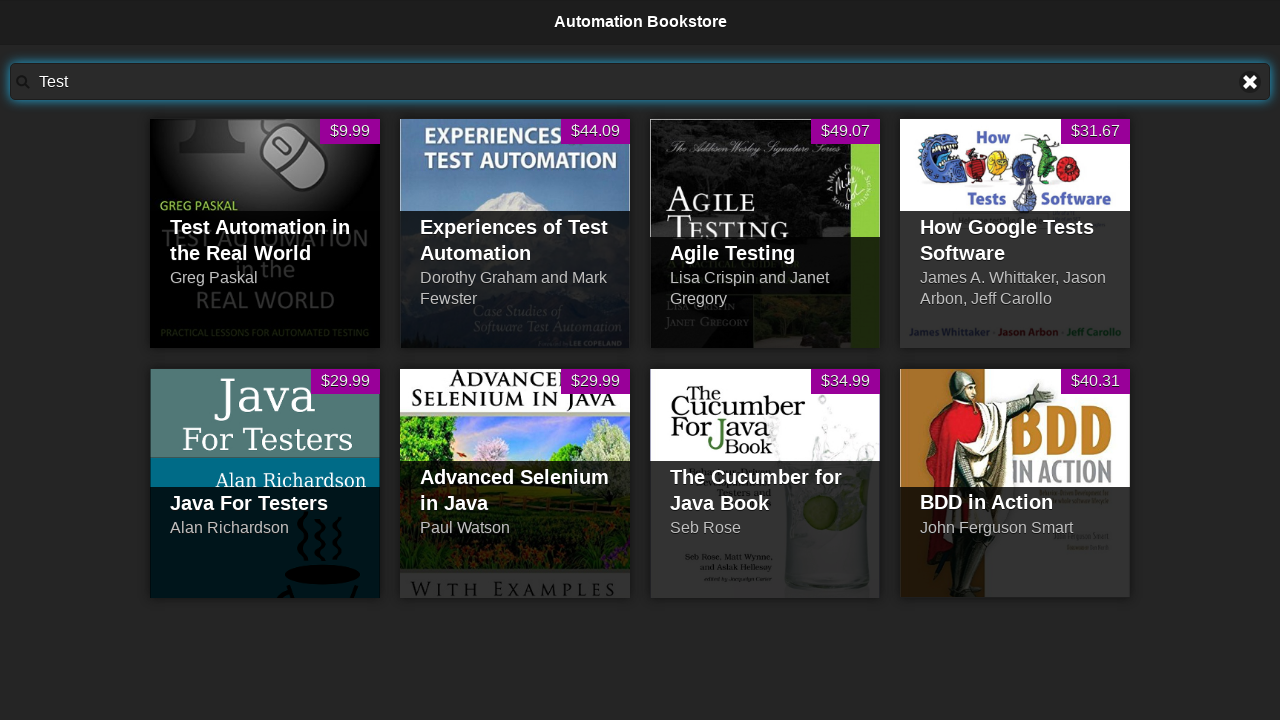

Located clear text button
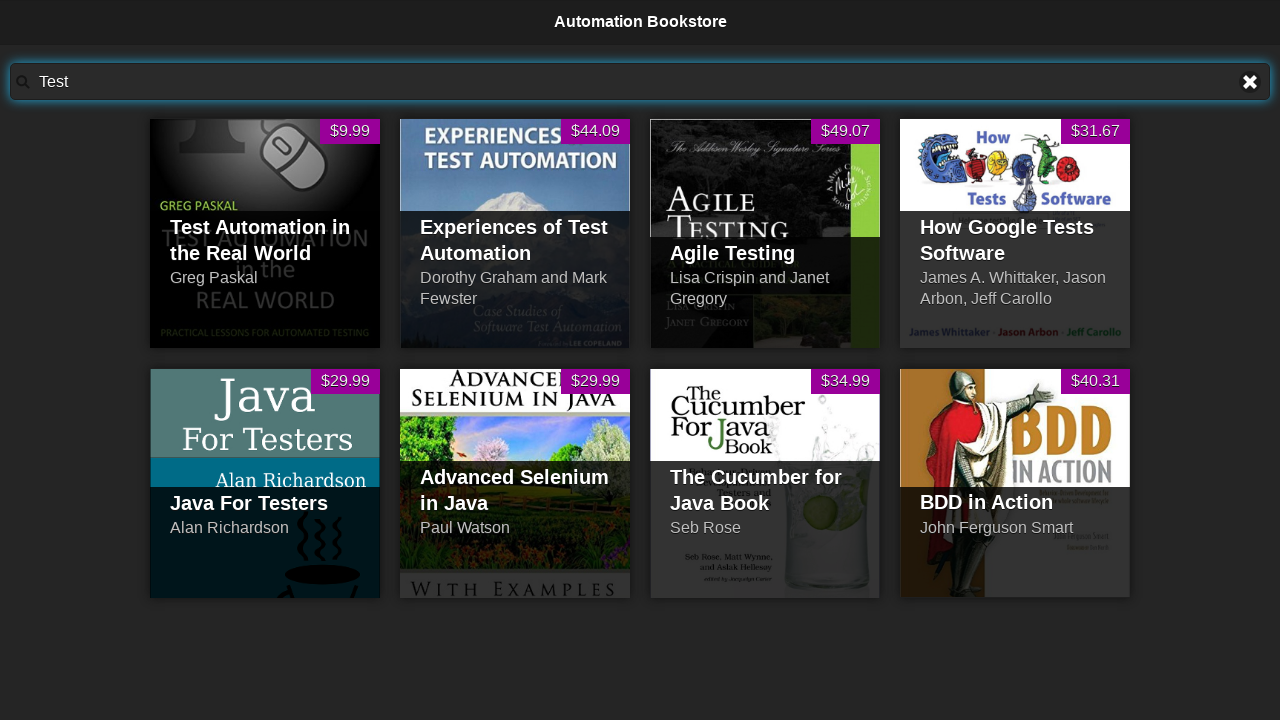

Clear text button is visible
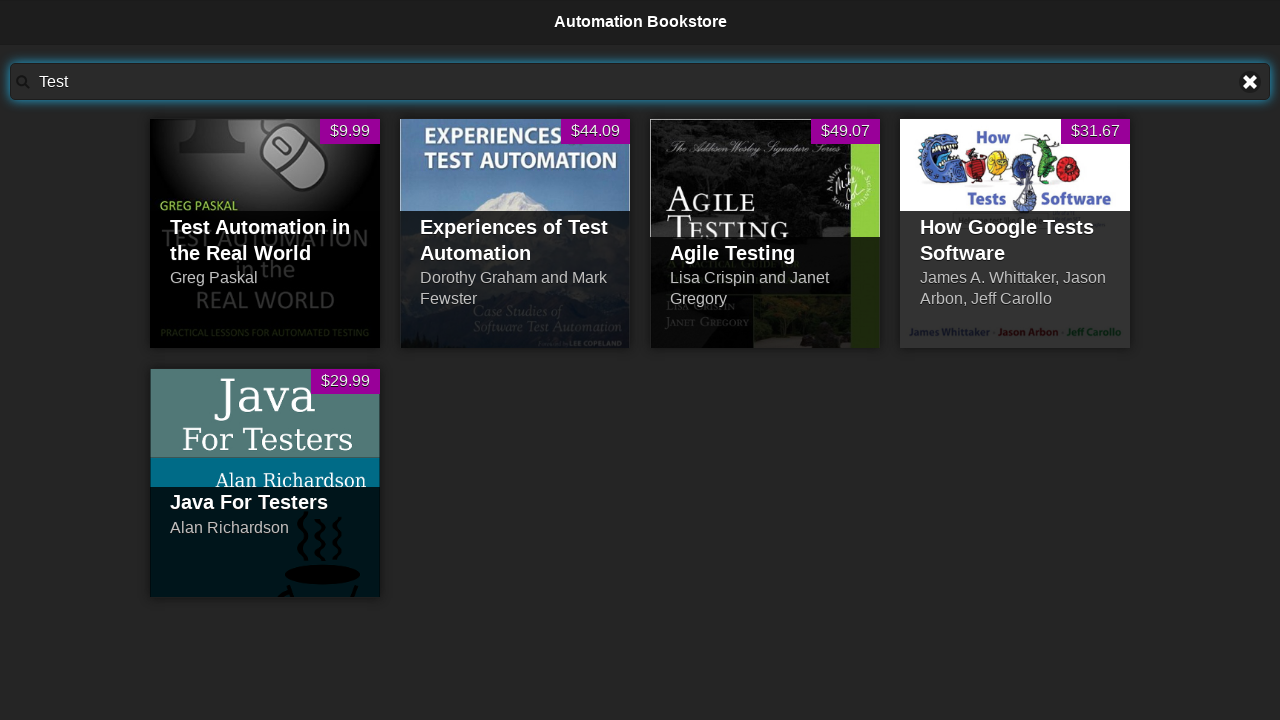

Clicked clear text button to clear search bar at (1250, 82) on xpath=//a[text()='Clear text']
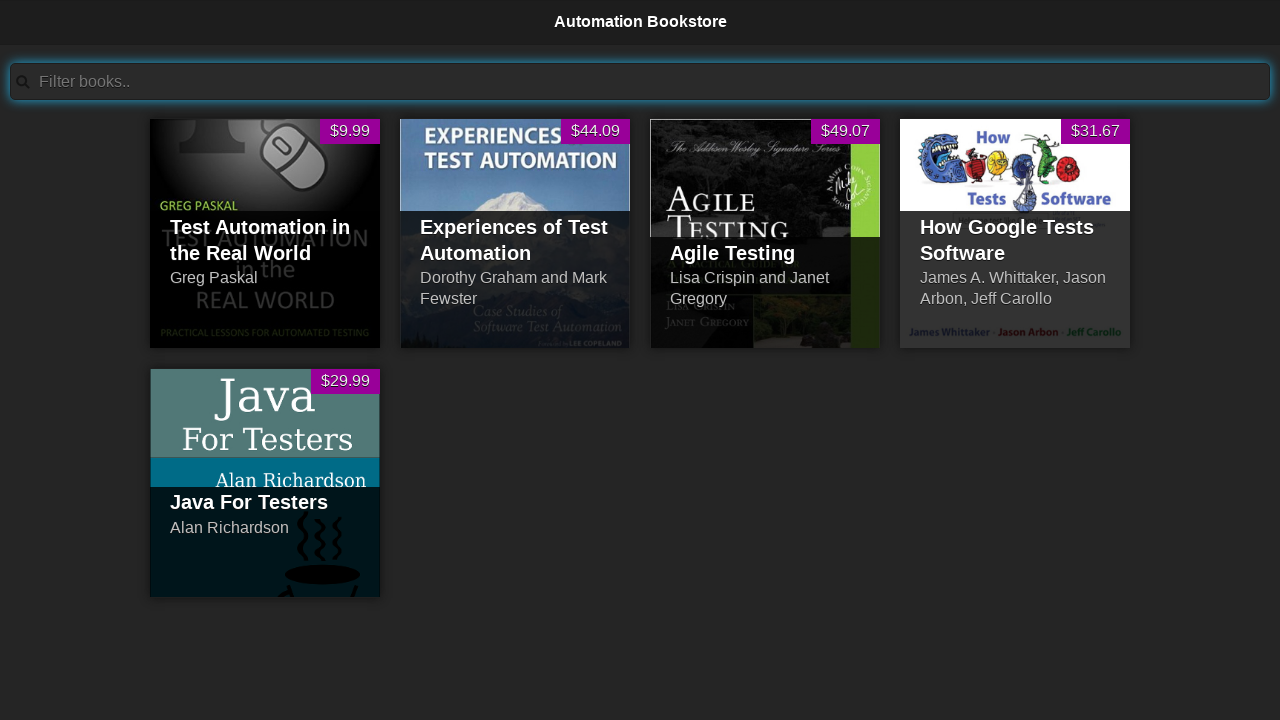

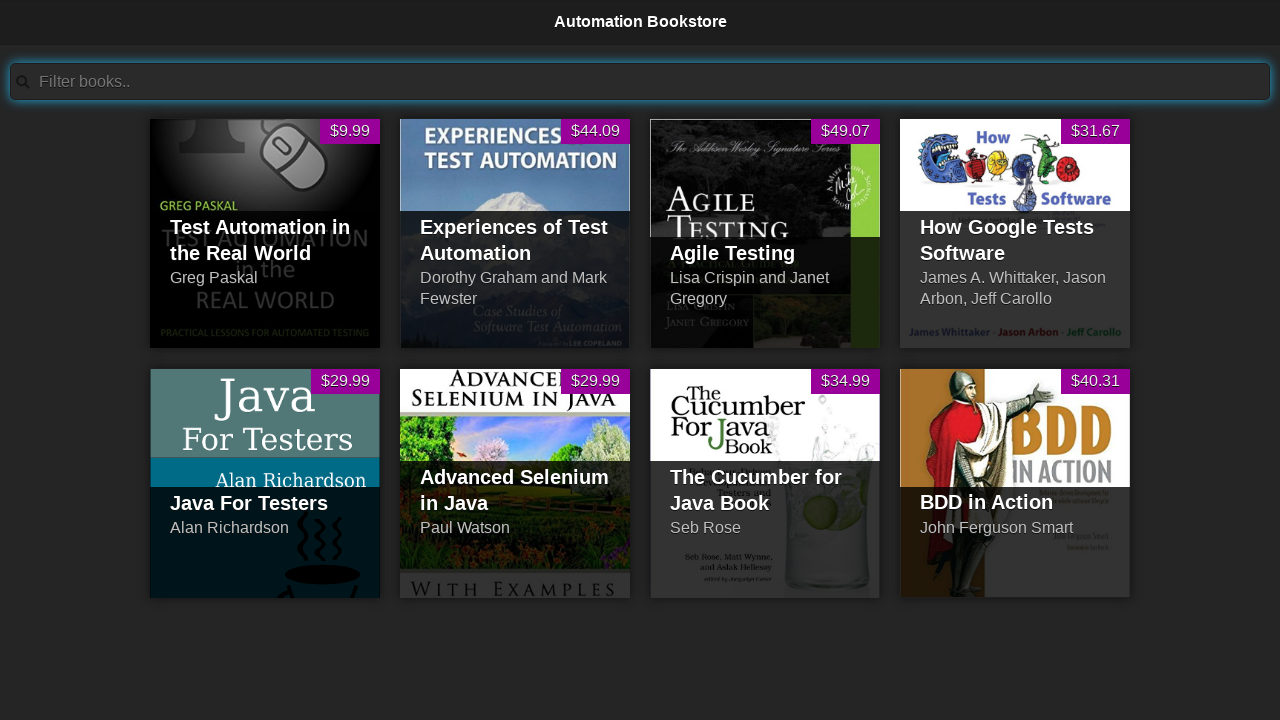